Navigates to Web Tables section, opens the add record modal, fills out the form with user details, and submits.

Starting URL: https://demoqa.com/elements

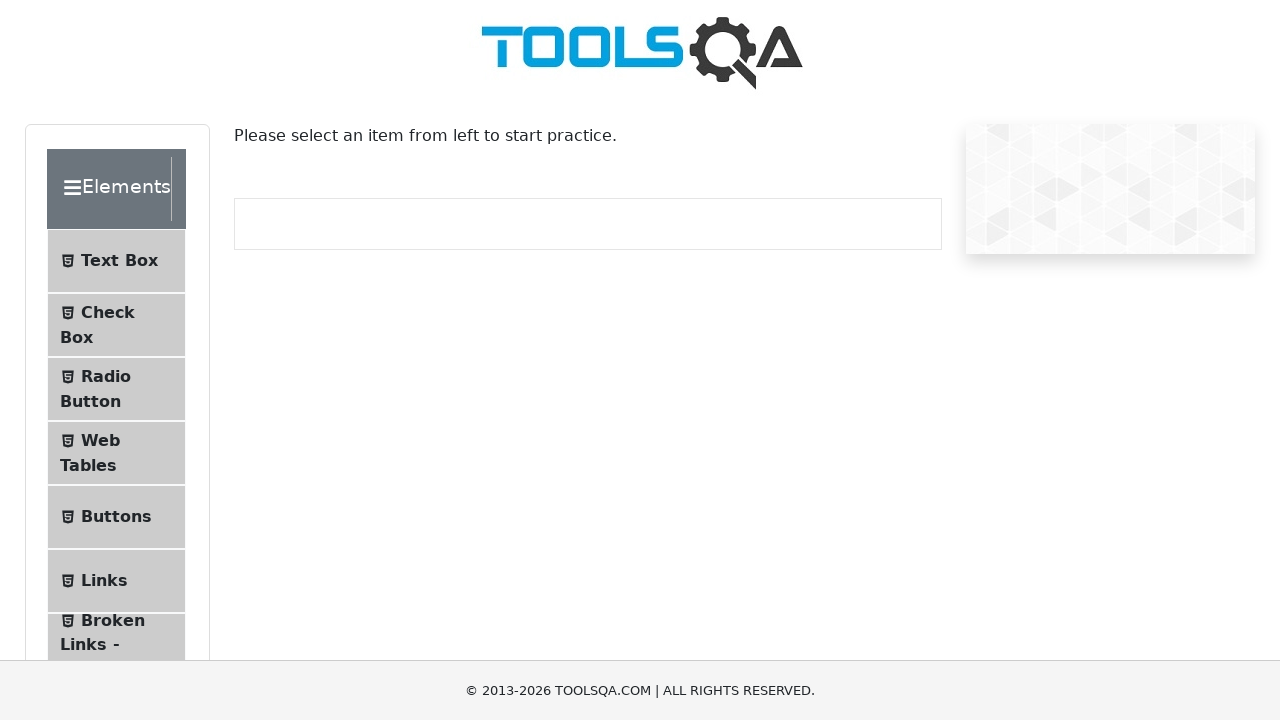

Clicked on Web Tables section at (100, 440) on xpath=//span[text()='Web Tables']
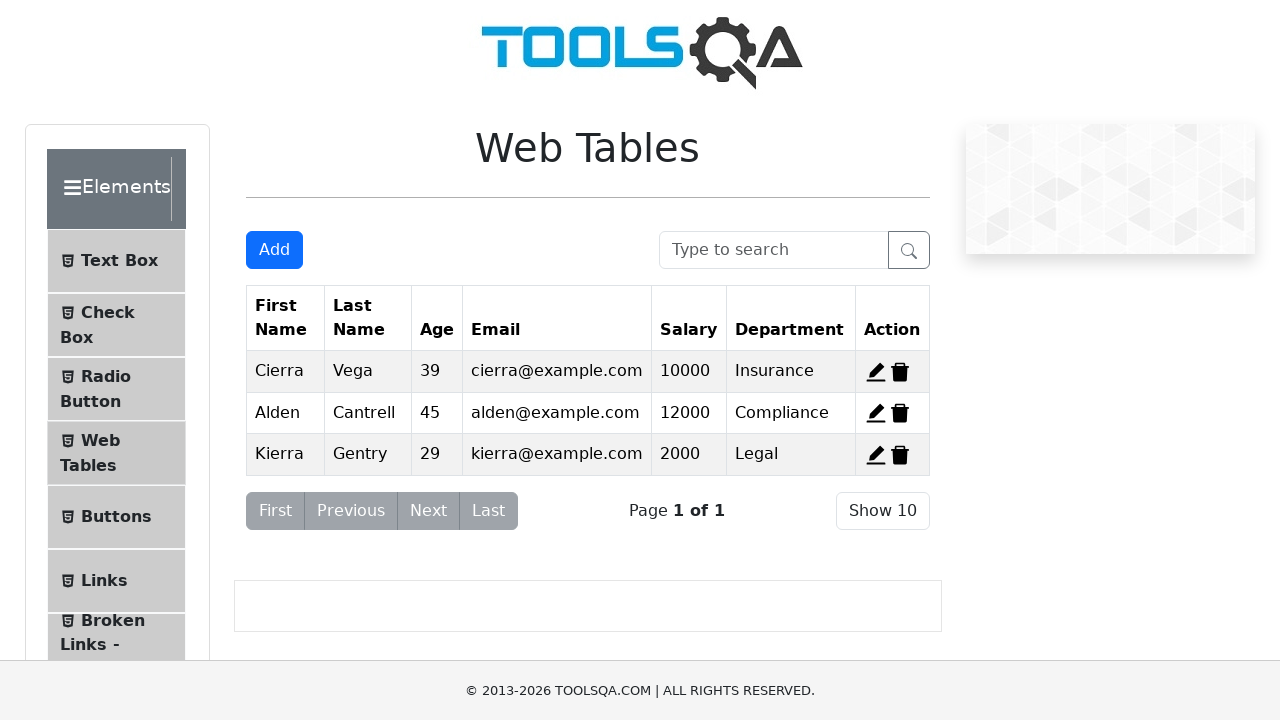

Clicked Add Record button to open modal at (274, 250) on #addNewRecordButton
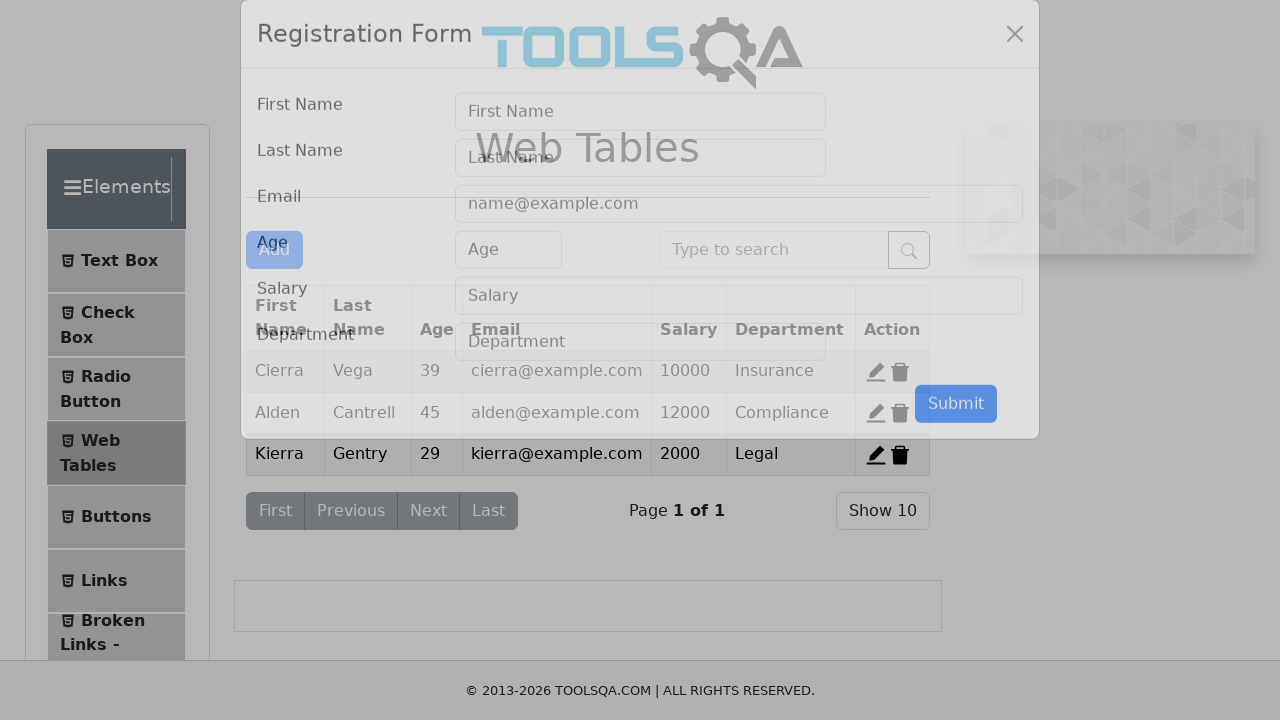

Add record modal loaded and first name field appeared
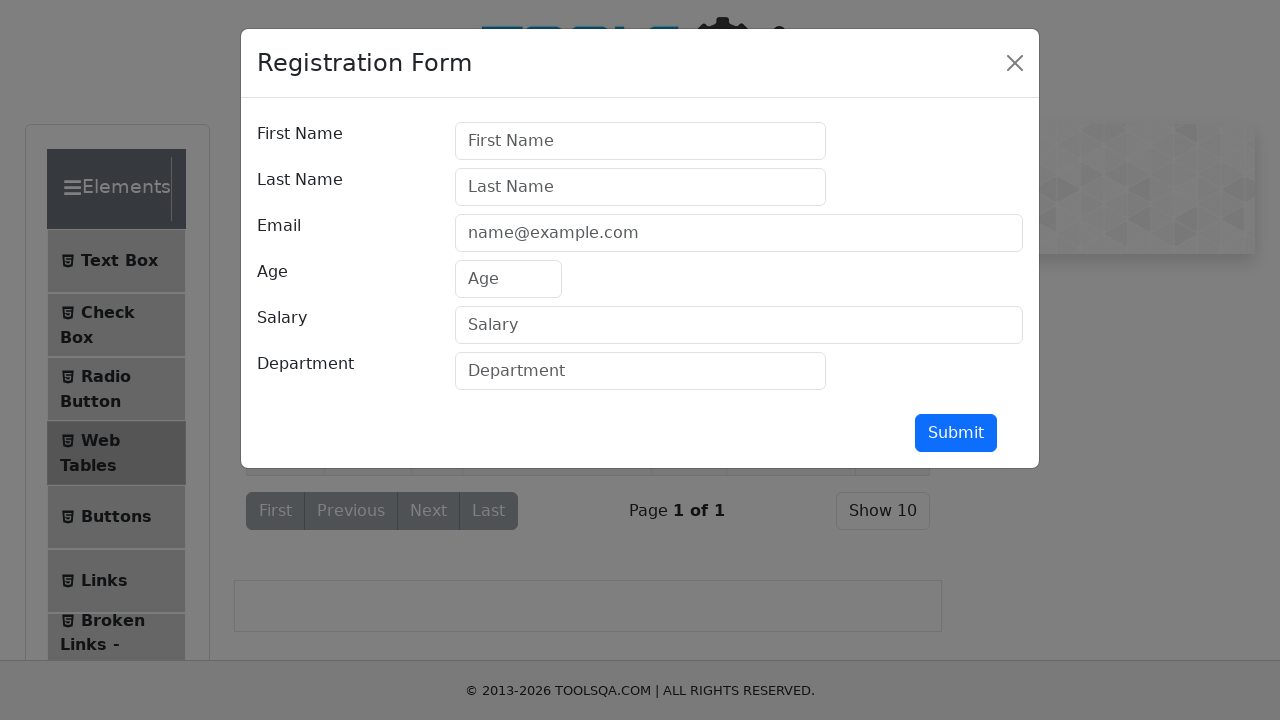

Filled first name field with 'Michael' on #firstName
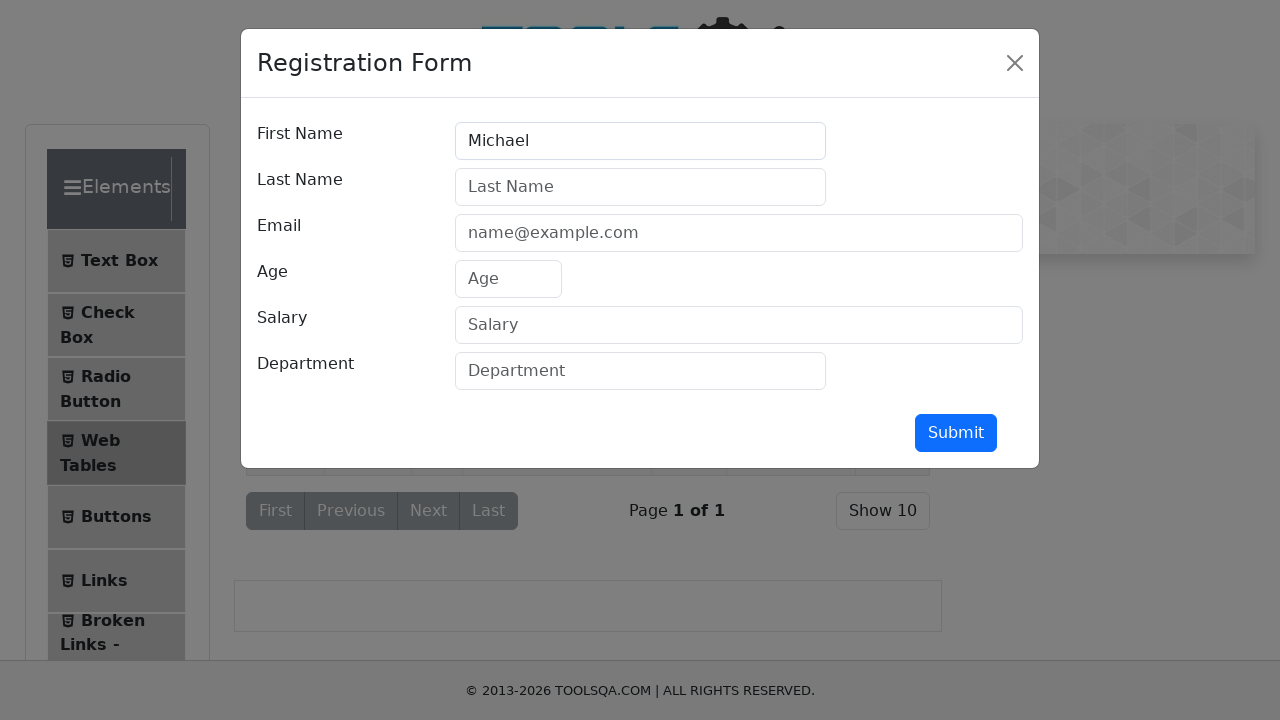

Filled last name field with 'Johnson' on #lastName
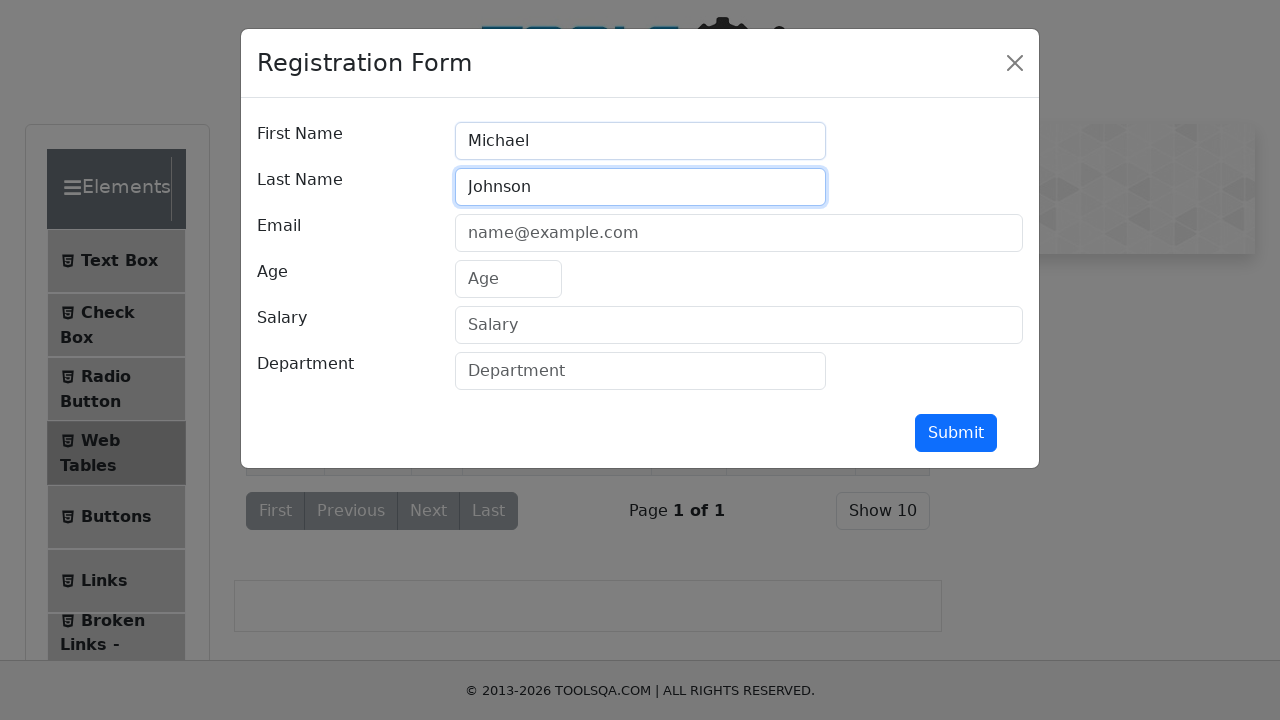

Filled email field with 'michael.johnson@testdomain.org' on #userEmail
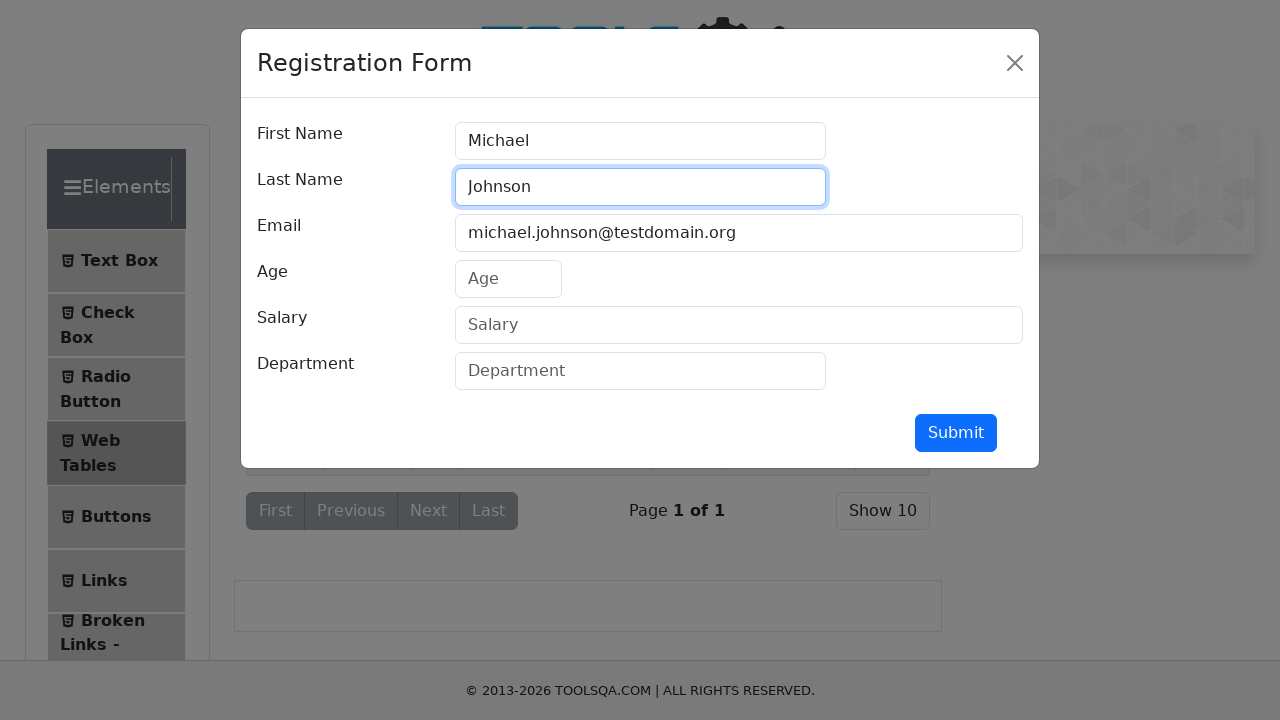

Filled age field with '28' on #age
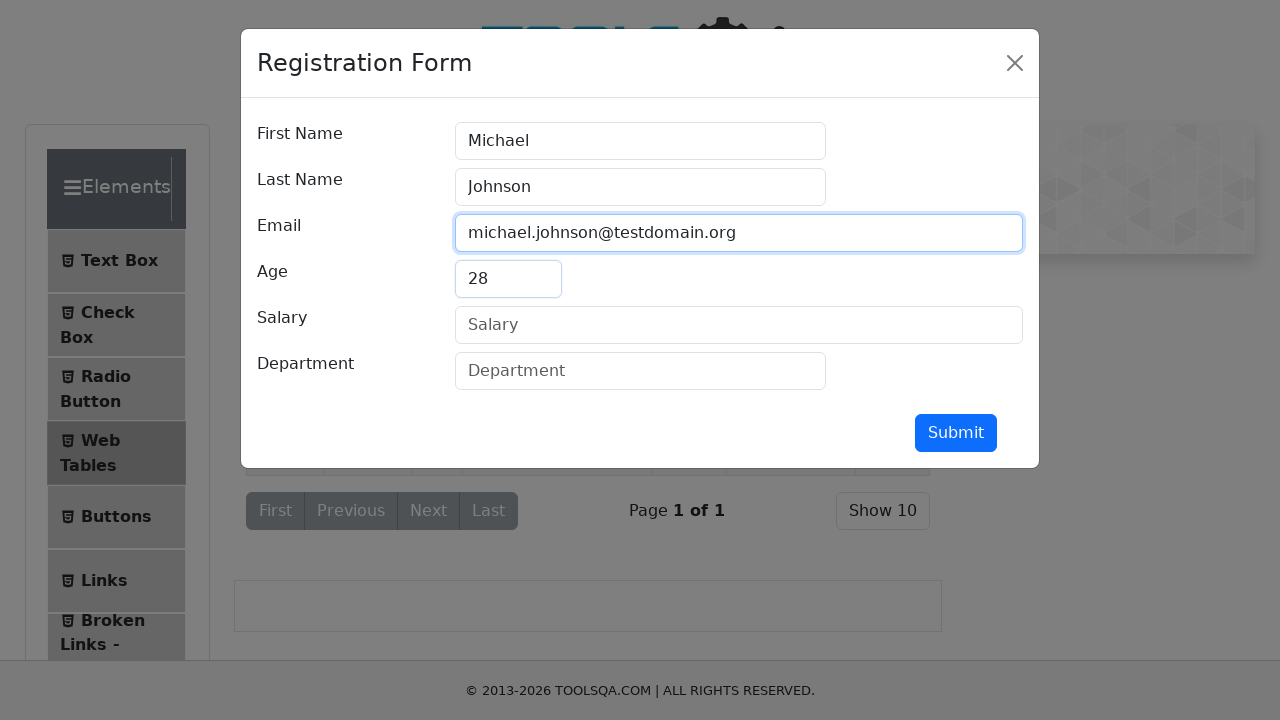

Filled salary field with '6500' on #salary
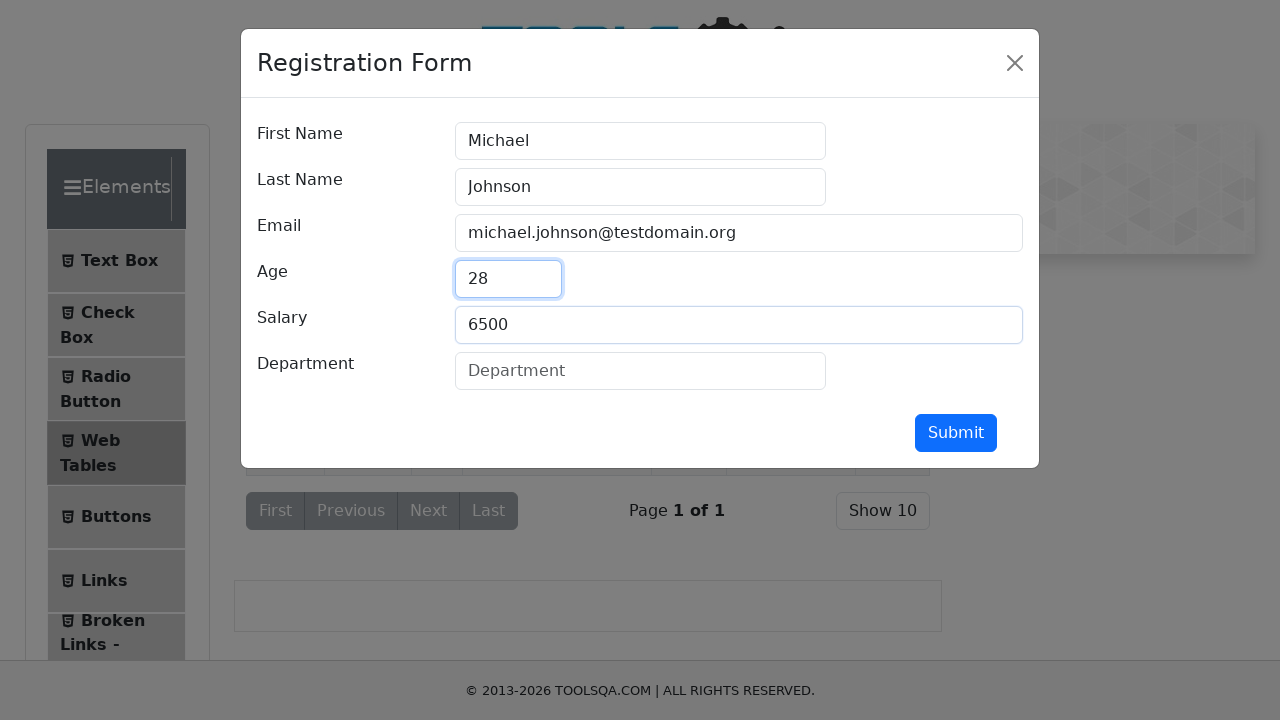

Filled department field with 'Marketing' on #department
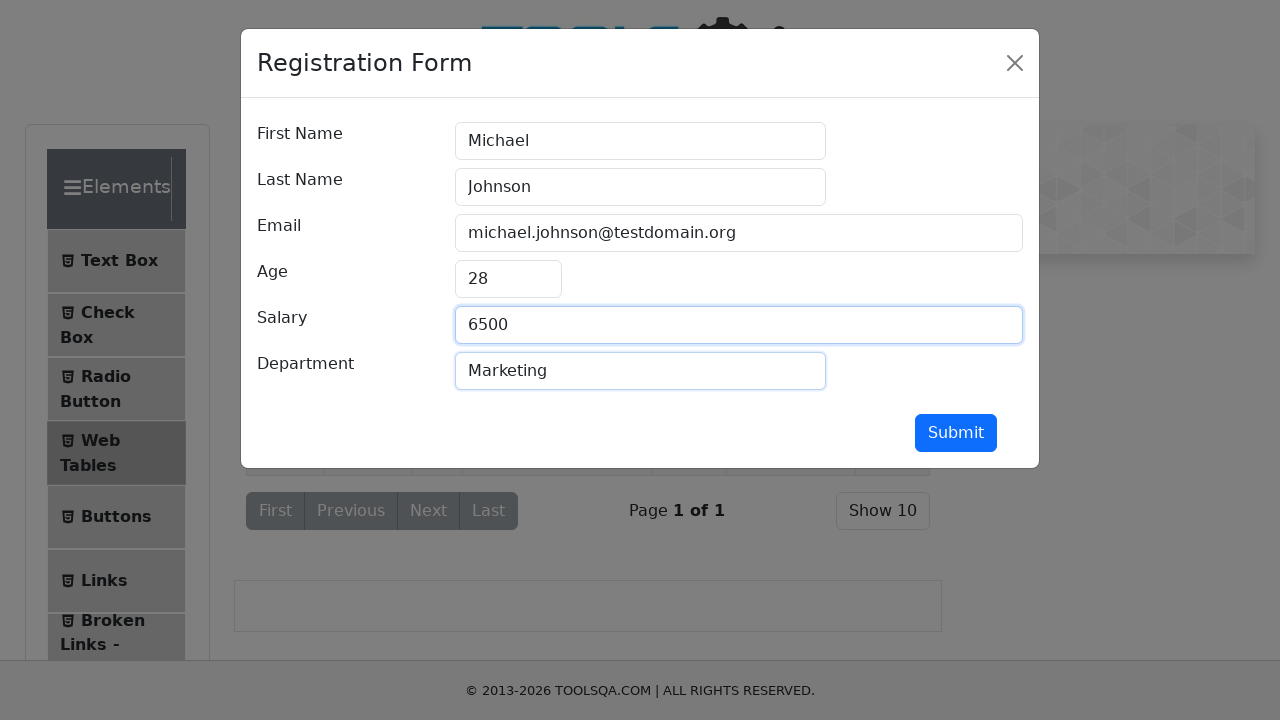

Clicked submit button to add new record to Web Table at (956, 433) on #submit
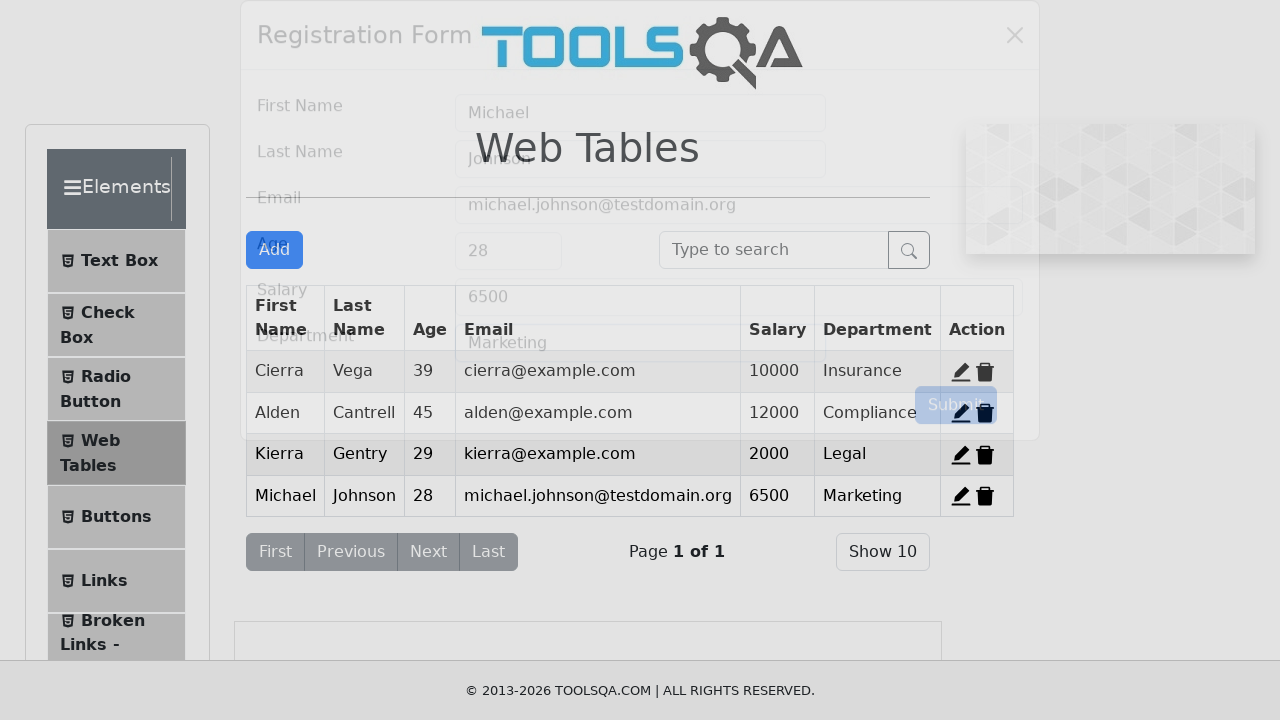

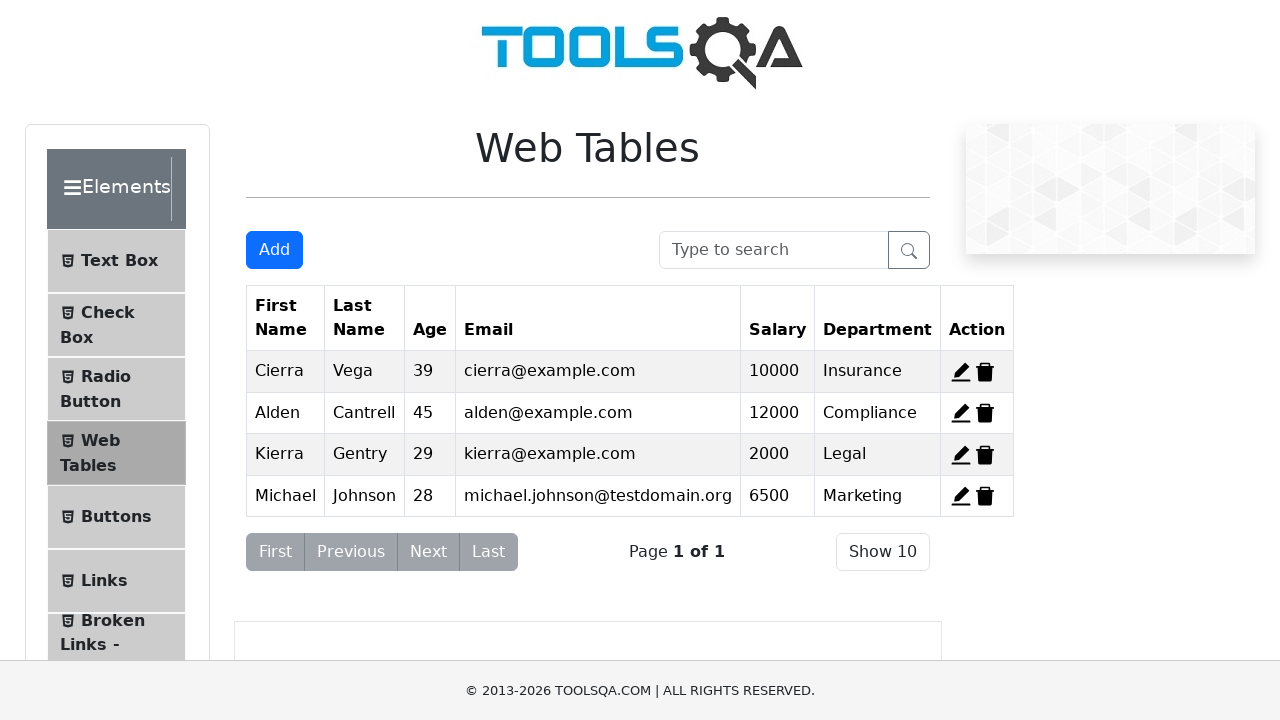